Simple navigation test that opens the Mozilla website Russian homepage

Starting URL: https://www.mozilla.org/ru/

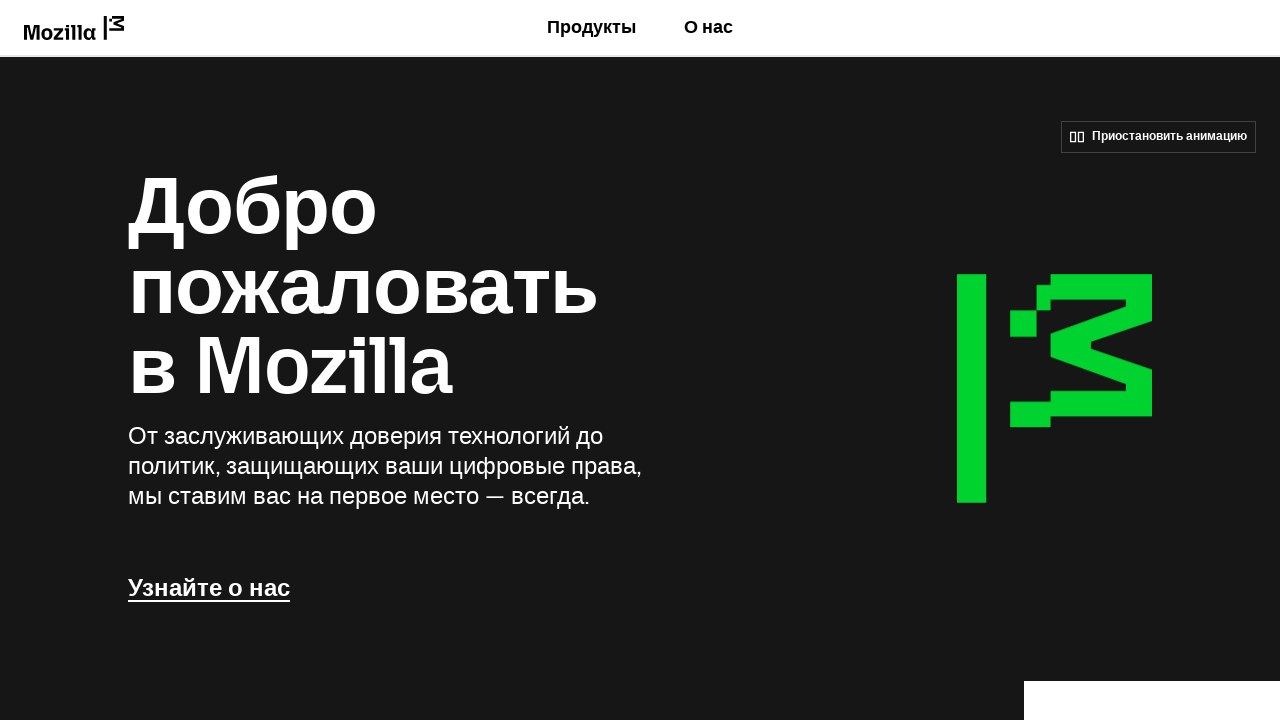

Navigated to Mozilla Russian homepage
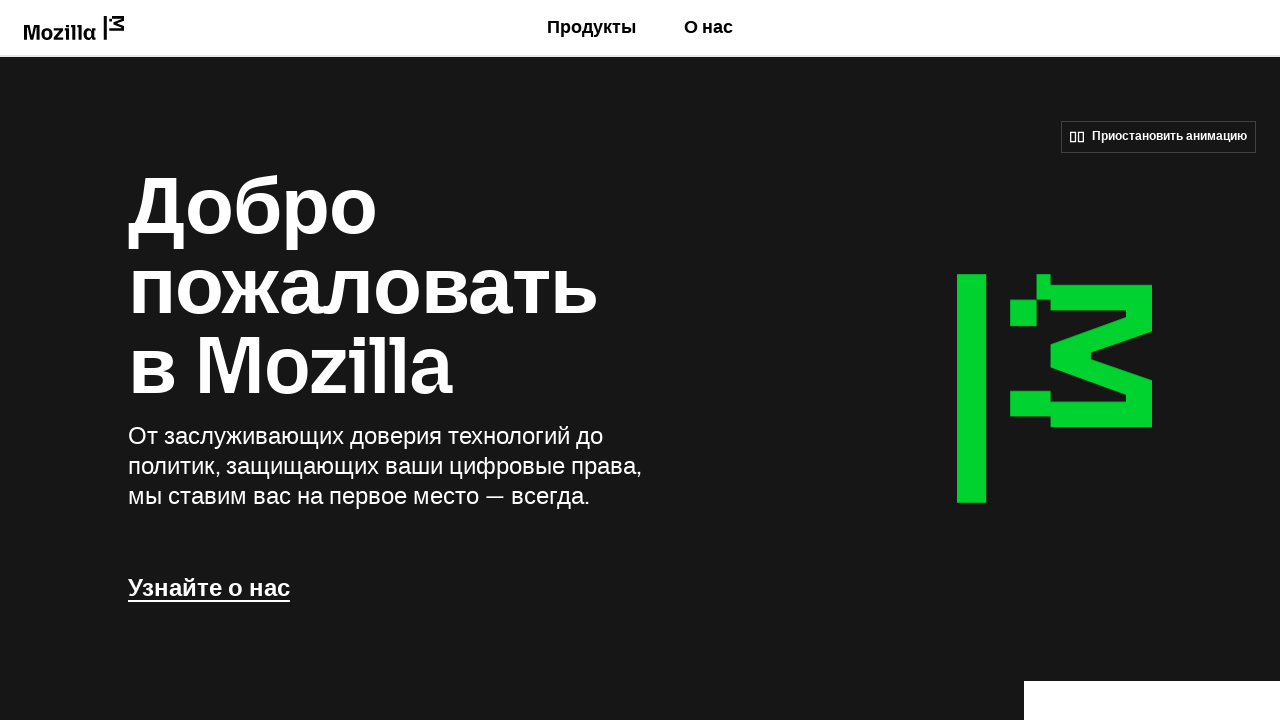

Page fully loaded and network idle
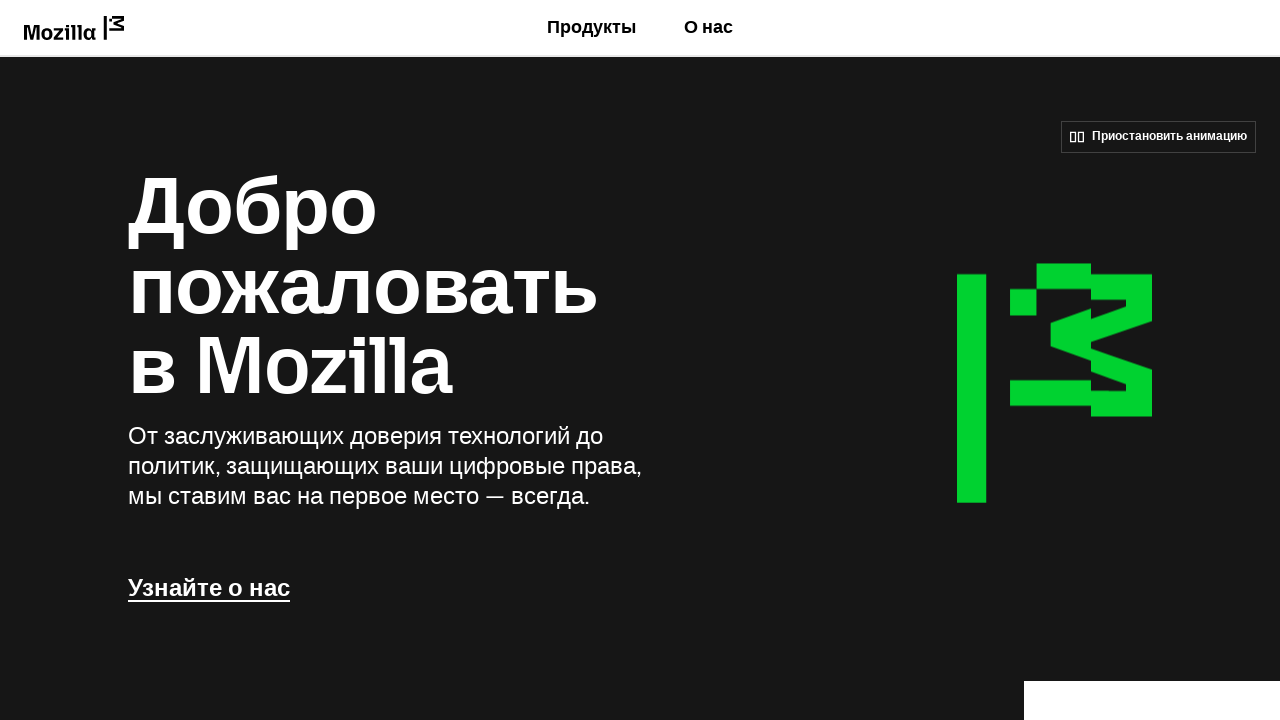

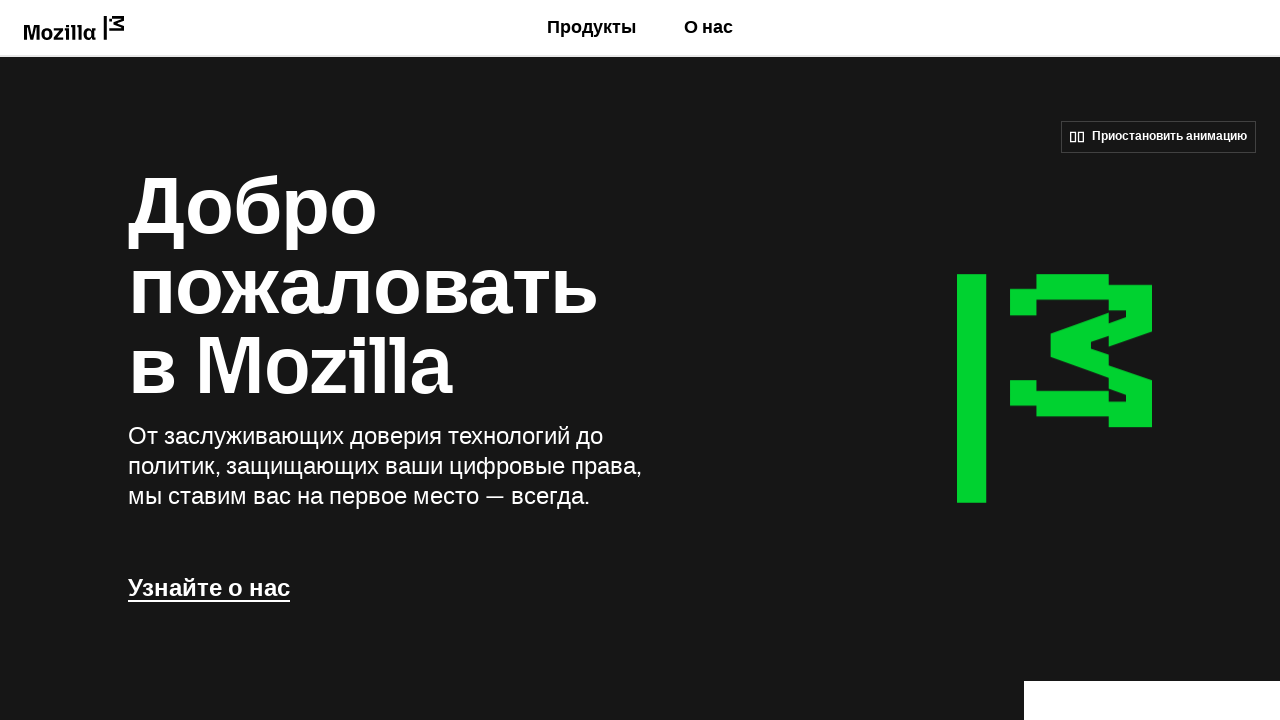